Tests the 12306 train booking website by modifying the train date field using JavaScript to remove readonly attribute and set a date value

Starting URL: https://www.12306.cn/index/

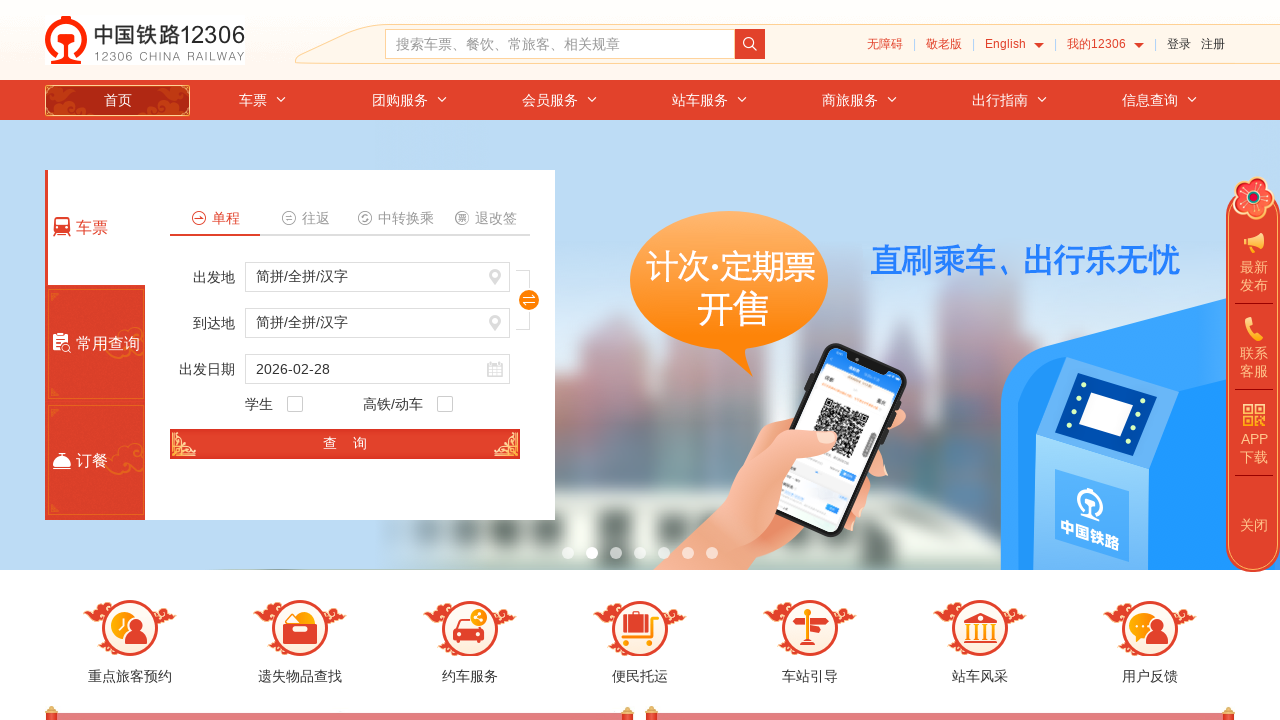

Removed readonly attribute from train date input field
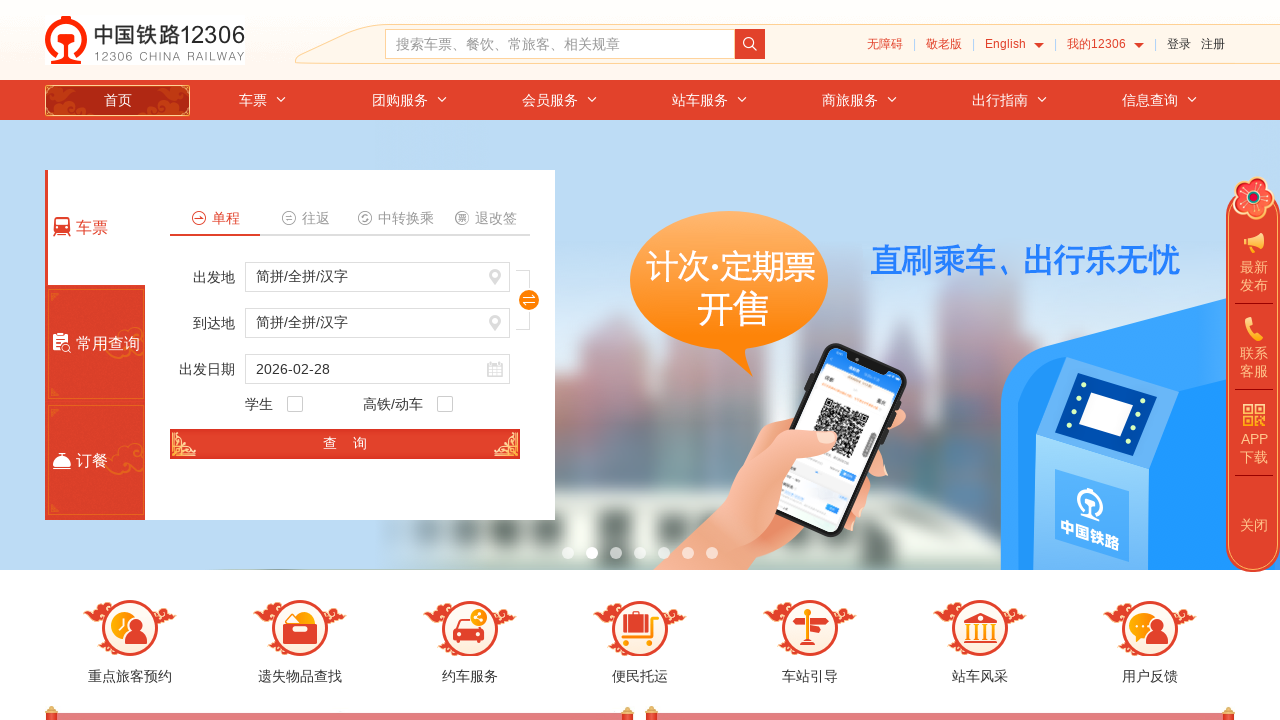

Set train date value to 2024-06-15
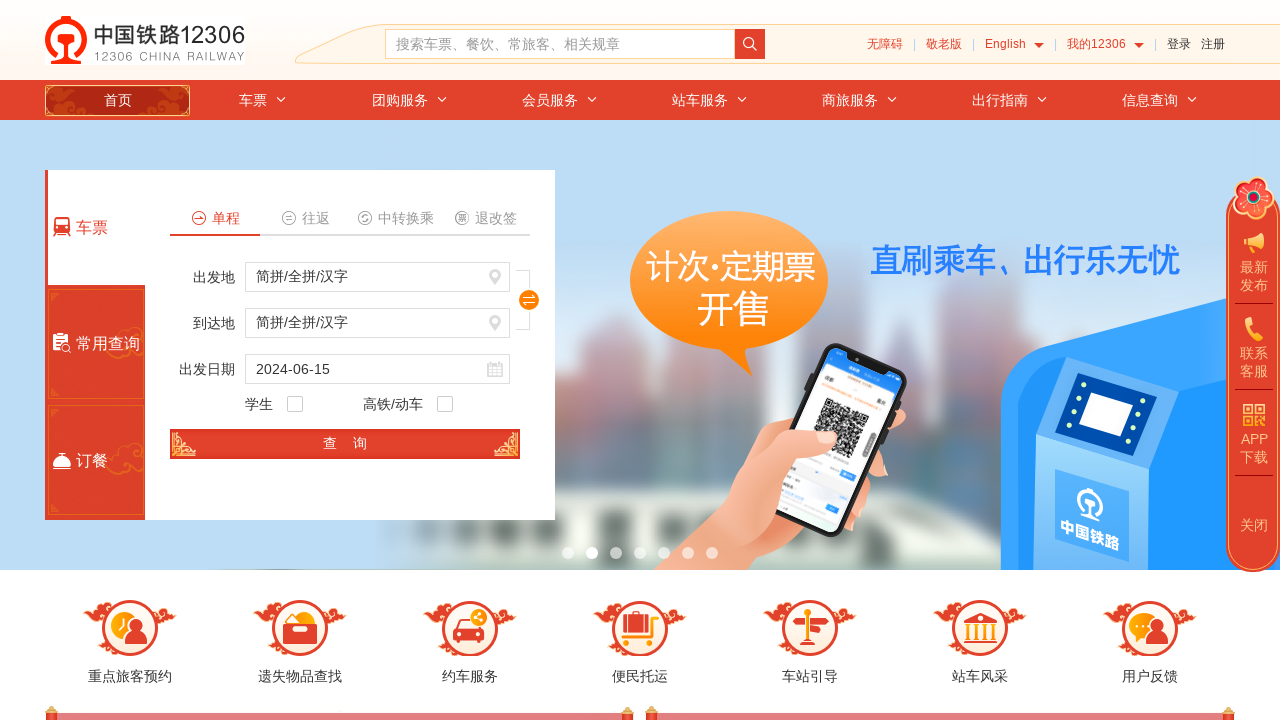

Waited 1 second to verify date was set
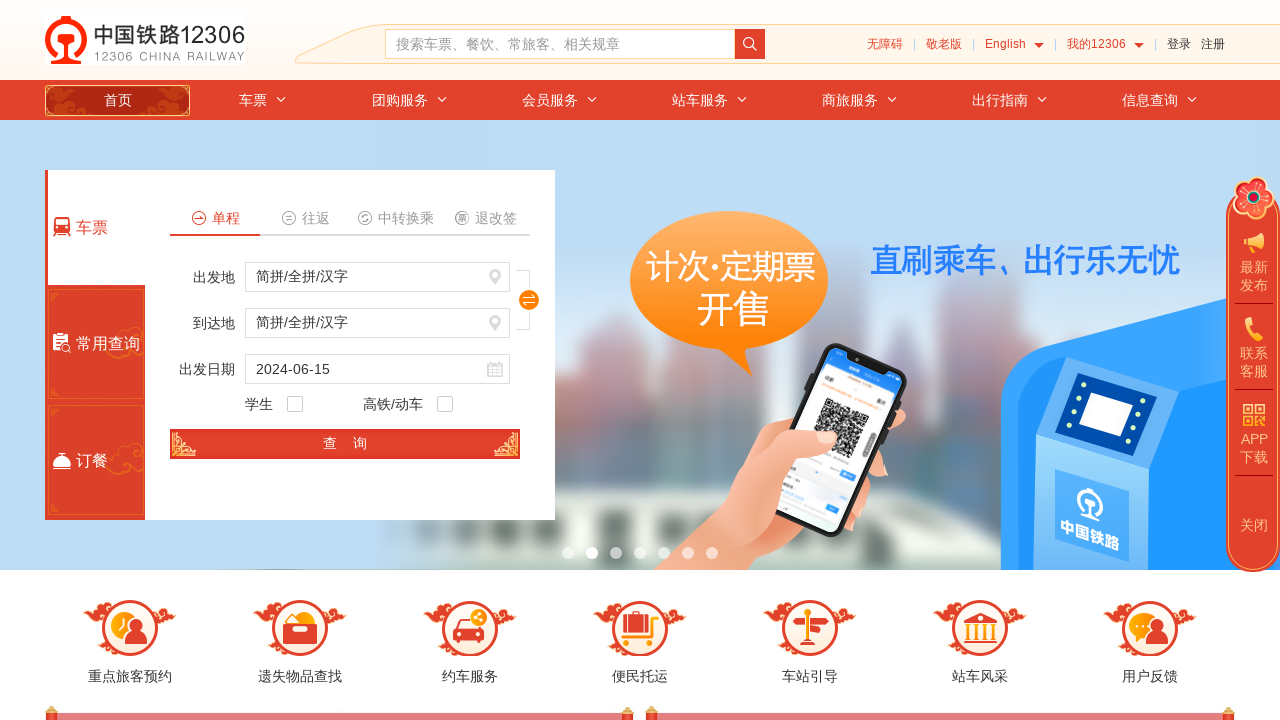

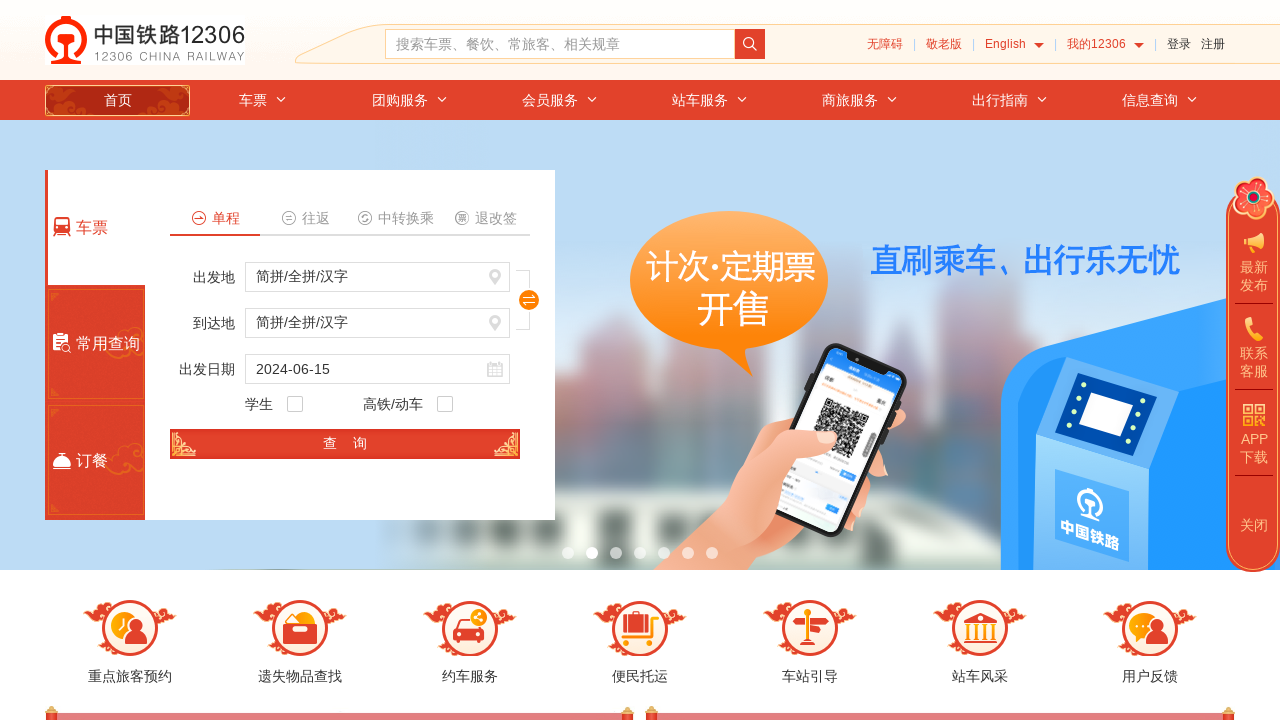